Performs visual analysis of the ROIGPT website at mobile viewport (375x667), scrolling through multiple sections including hero, services, copywriting, metrics, and footer.

Starting URL: https://roigpt.com

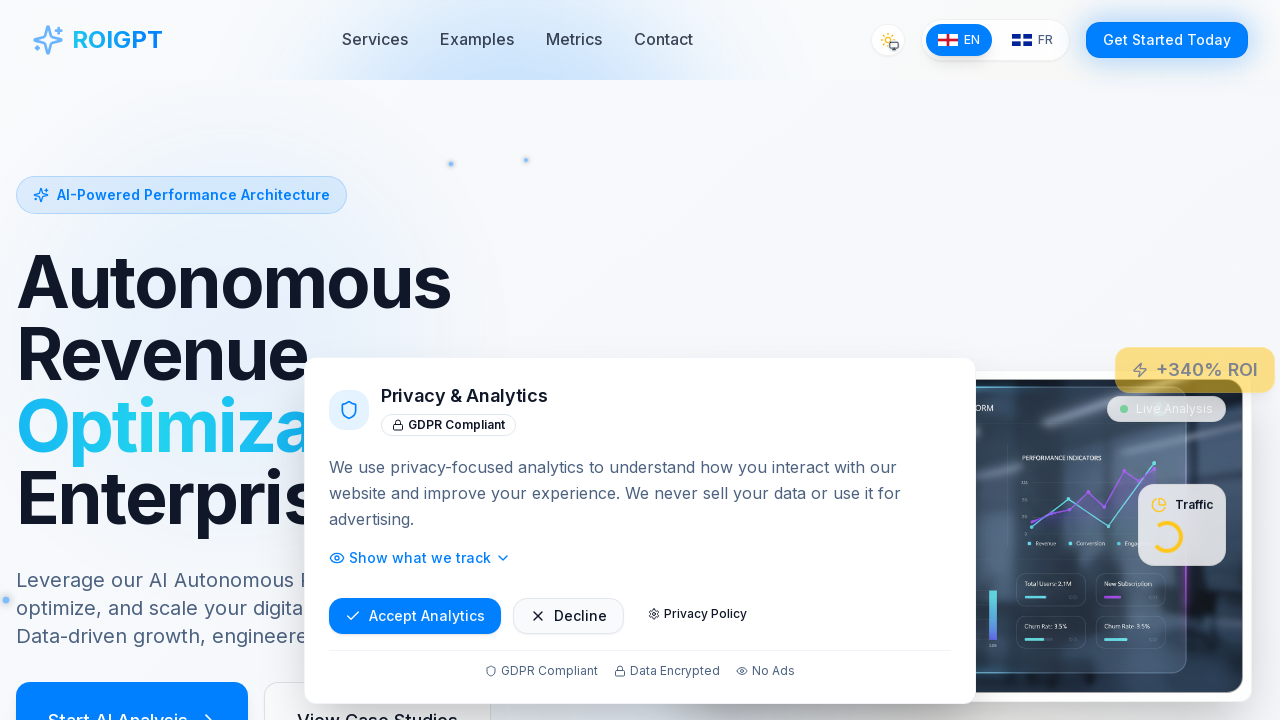

Set mobile viewport size to 375x667
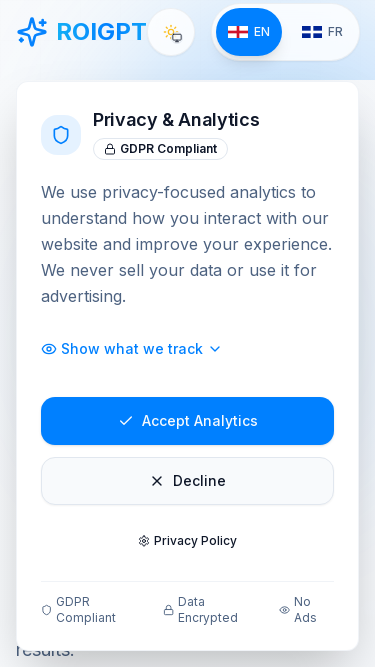

Page loaded and network idle reached
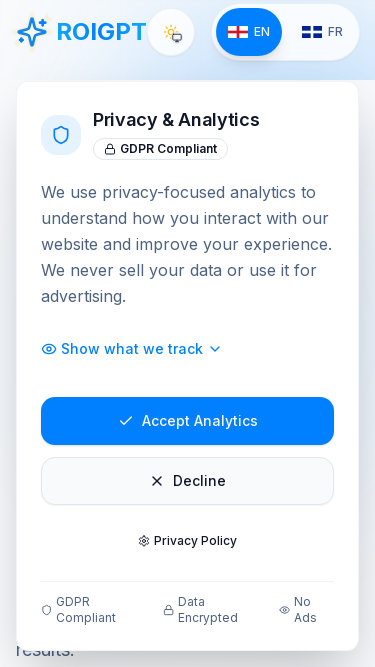

Scrolled down 500px to services section
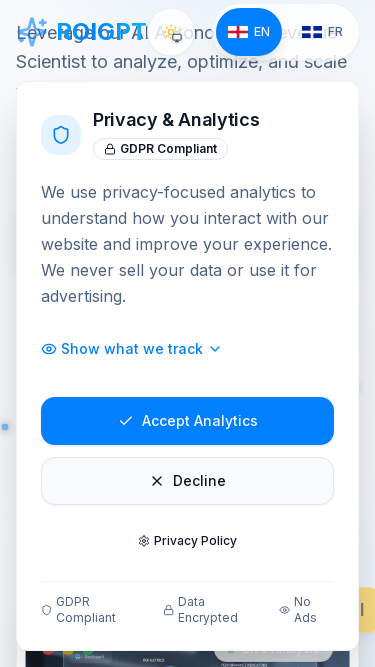

Waited 1 second for services section to render
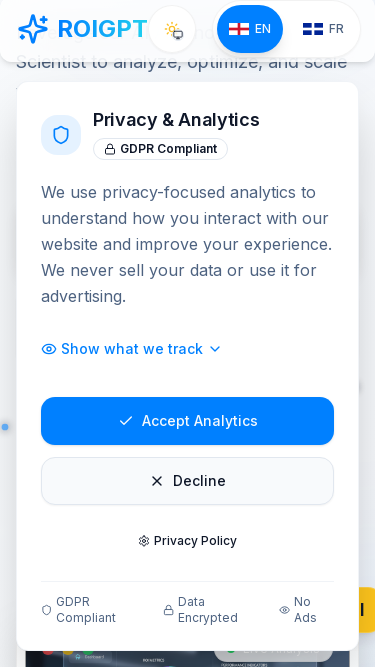

Scrolled down 500px to copywriting section
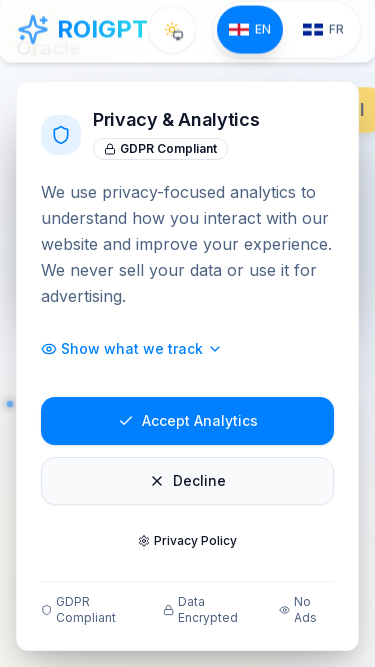

Waited 1 second for copywriting section to render
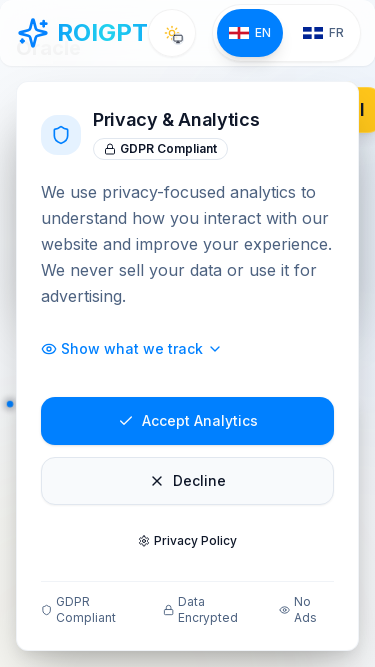

Scrolled down 500px to metrics section
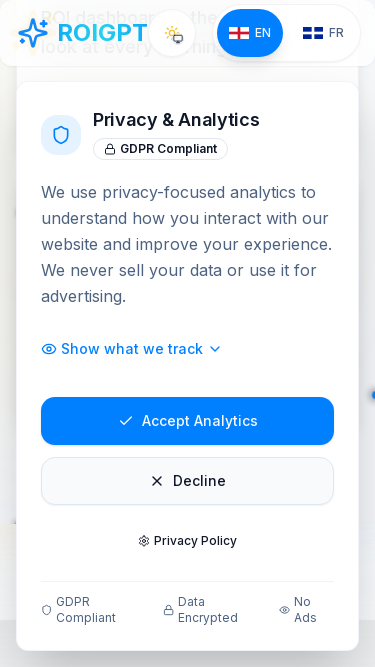

Waited 1 second for metrics section to render
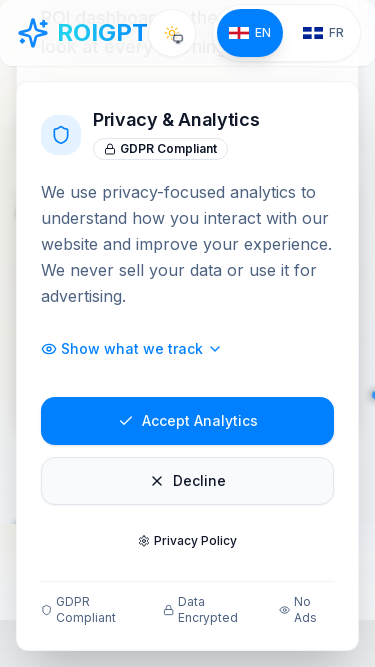

Scrolled to footer at bottom of page
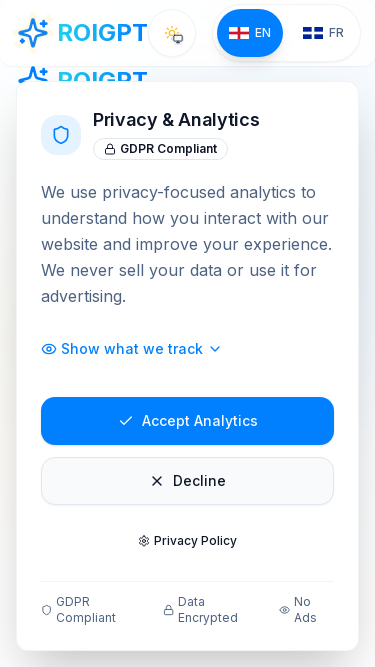

Waited 1 second for footer to render
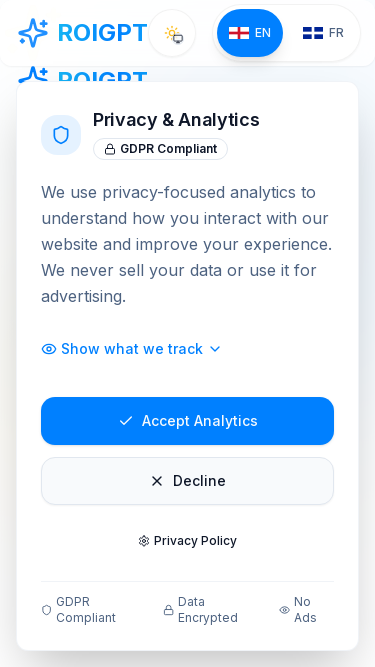

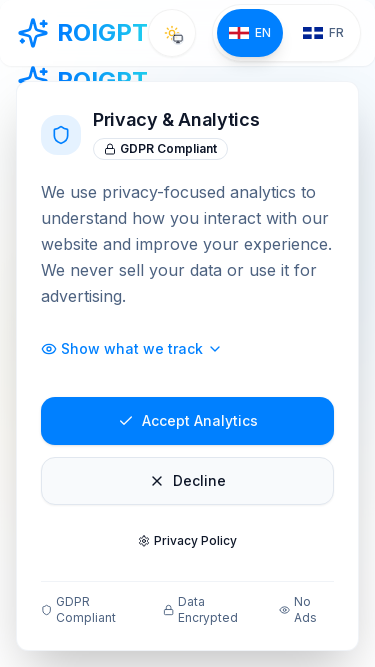